Tests switching between Gemini and Eliza chatbot models and verifies both respond correctly to the same question

Starting URL: https://lab8chatbot.netlify.app/

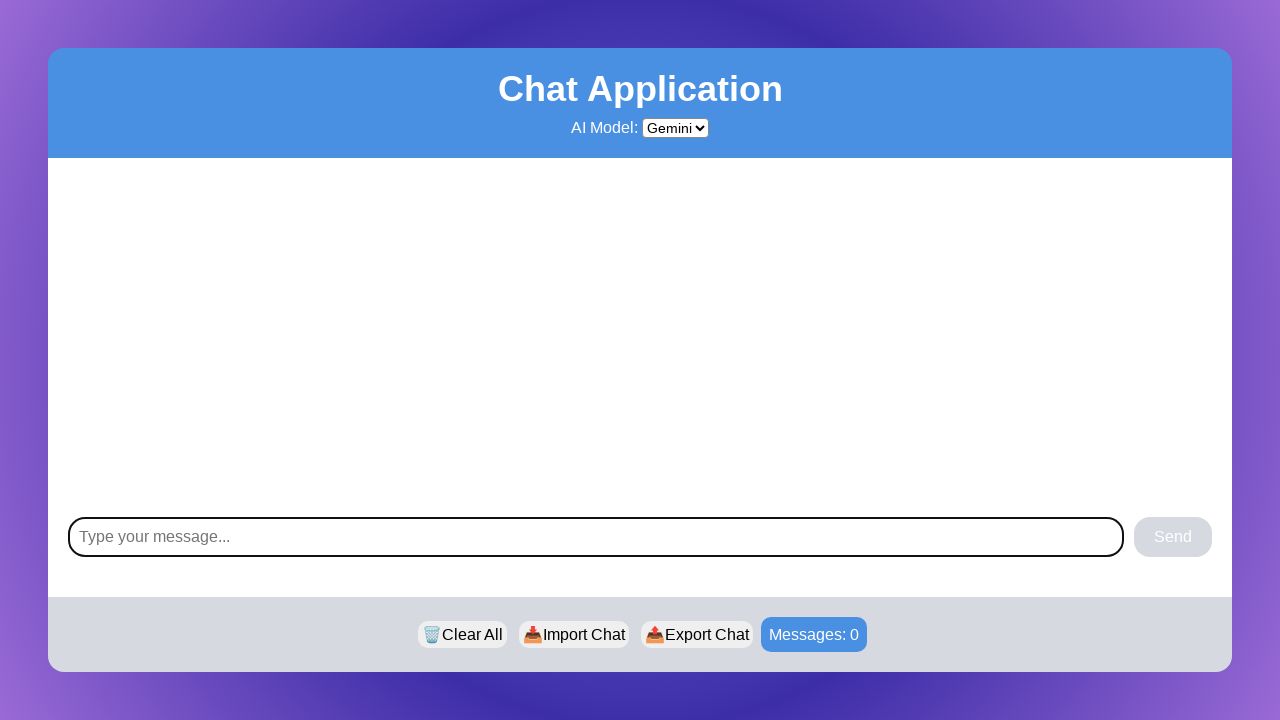

Located chat-view component
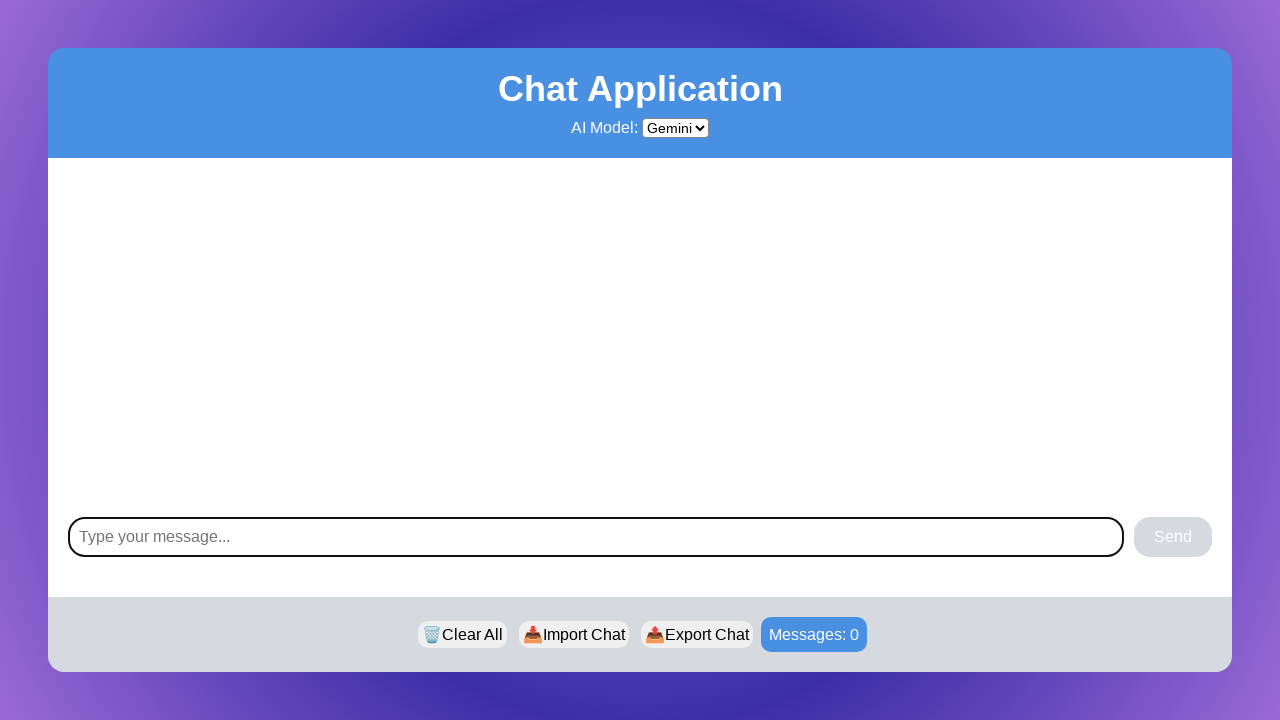

Selected Gemini model from bot services dropdown on chat-view >> #bot-services
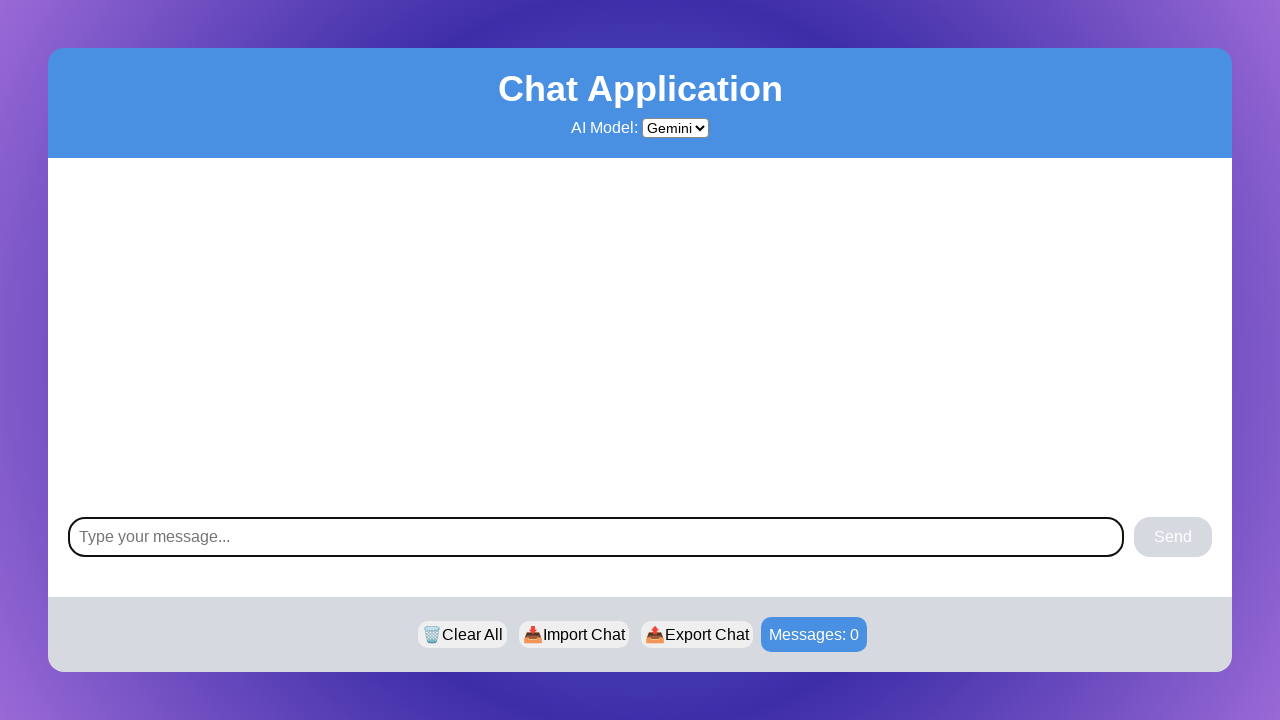

Filled message box with 'What is AI?' for Gemini model on chat-view >> #message-box
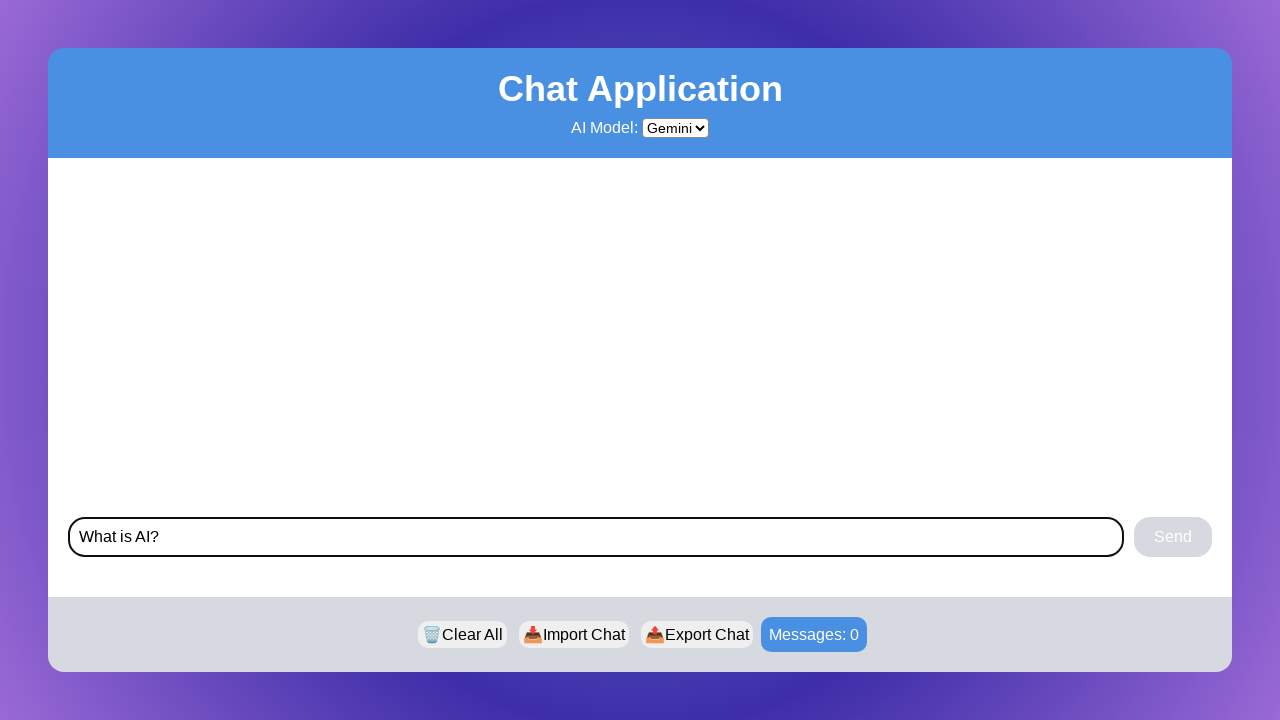

Clicked send button to submit question to Gemini at (1173, 537) on chat-view >> #send-button
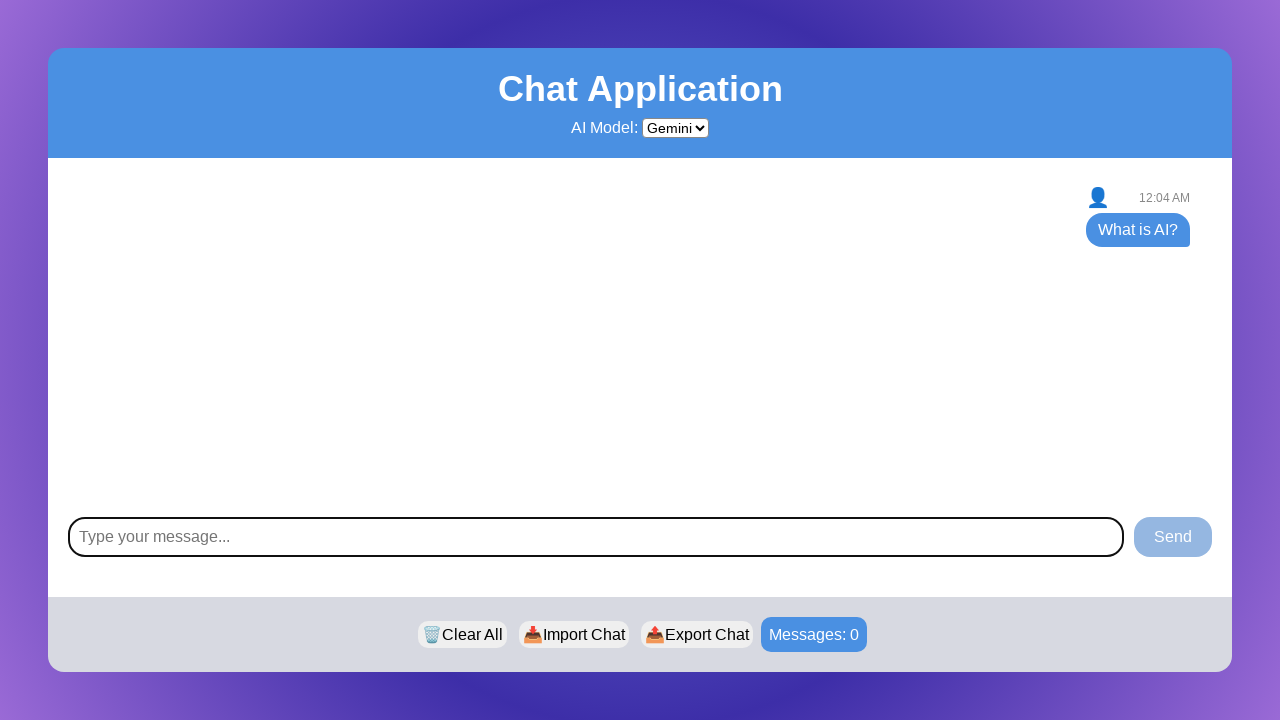

Gemini model responded to question
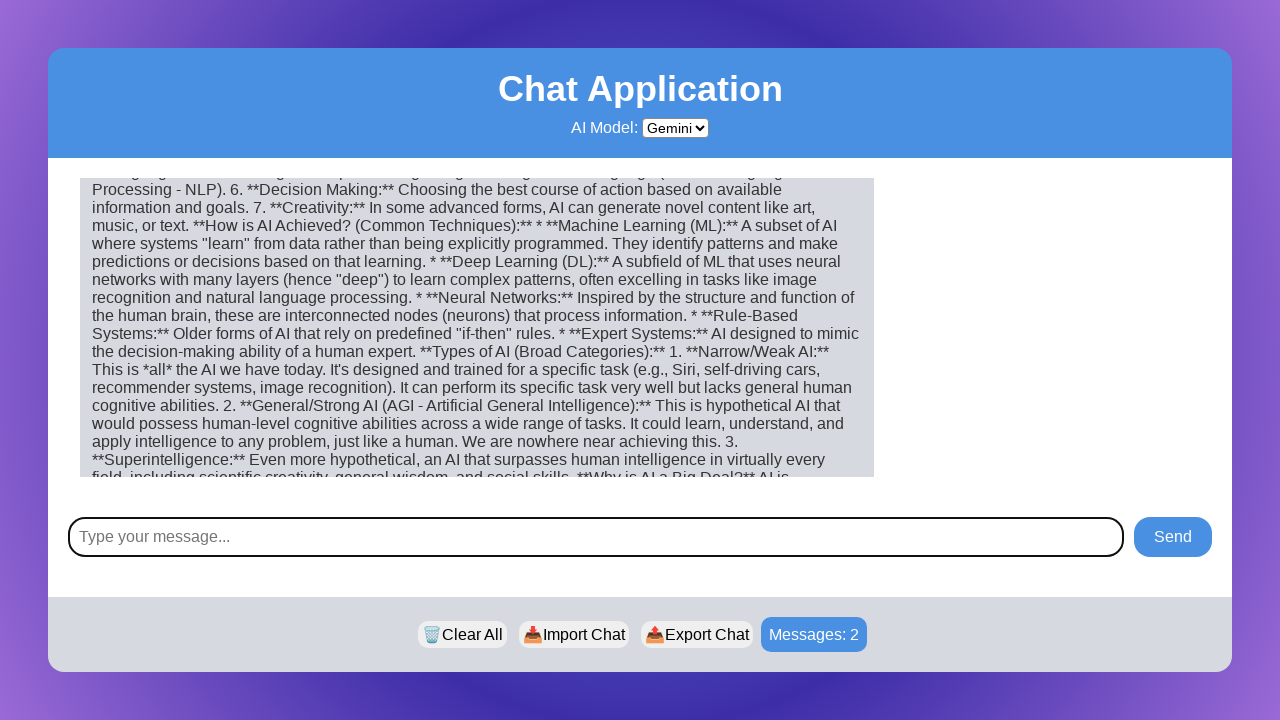

Switched to Eliza model from bot services dropdown on chat-view >> #bot-services
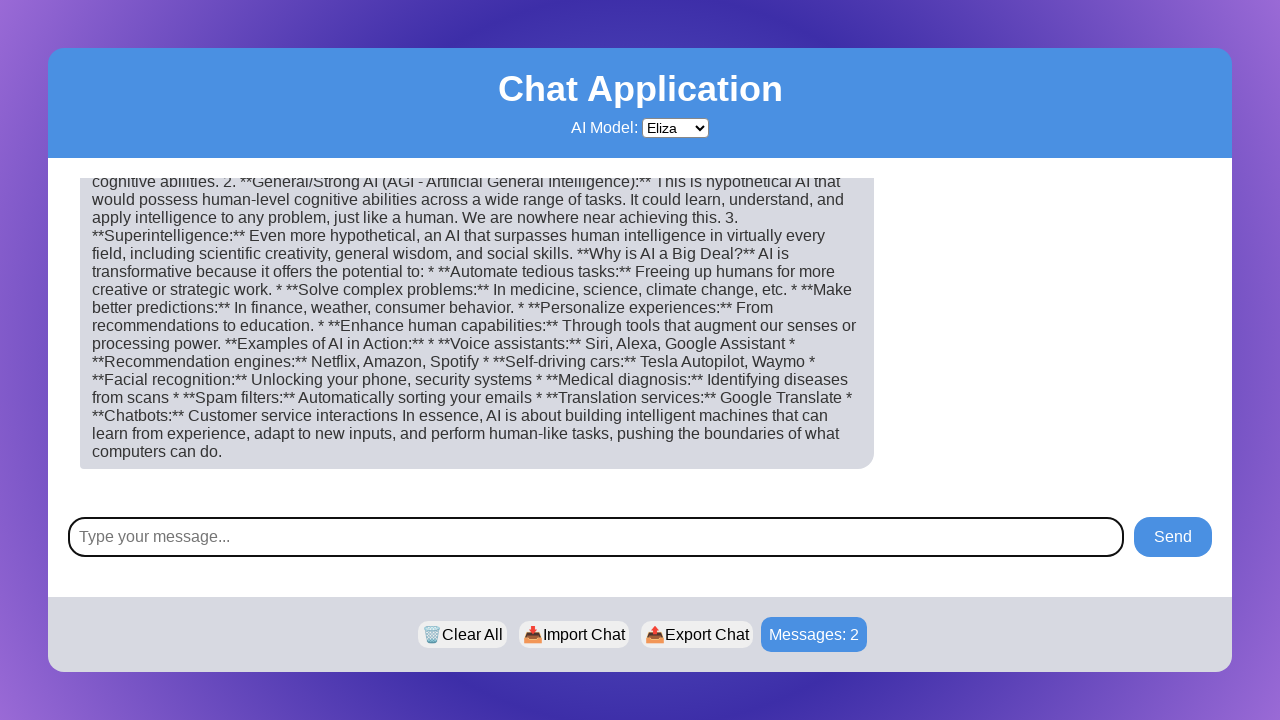

Filled message box with 'What is AI?' for Eliza model on chat-view >> #message-box
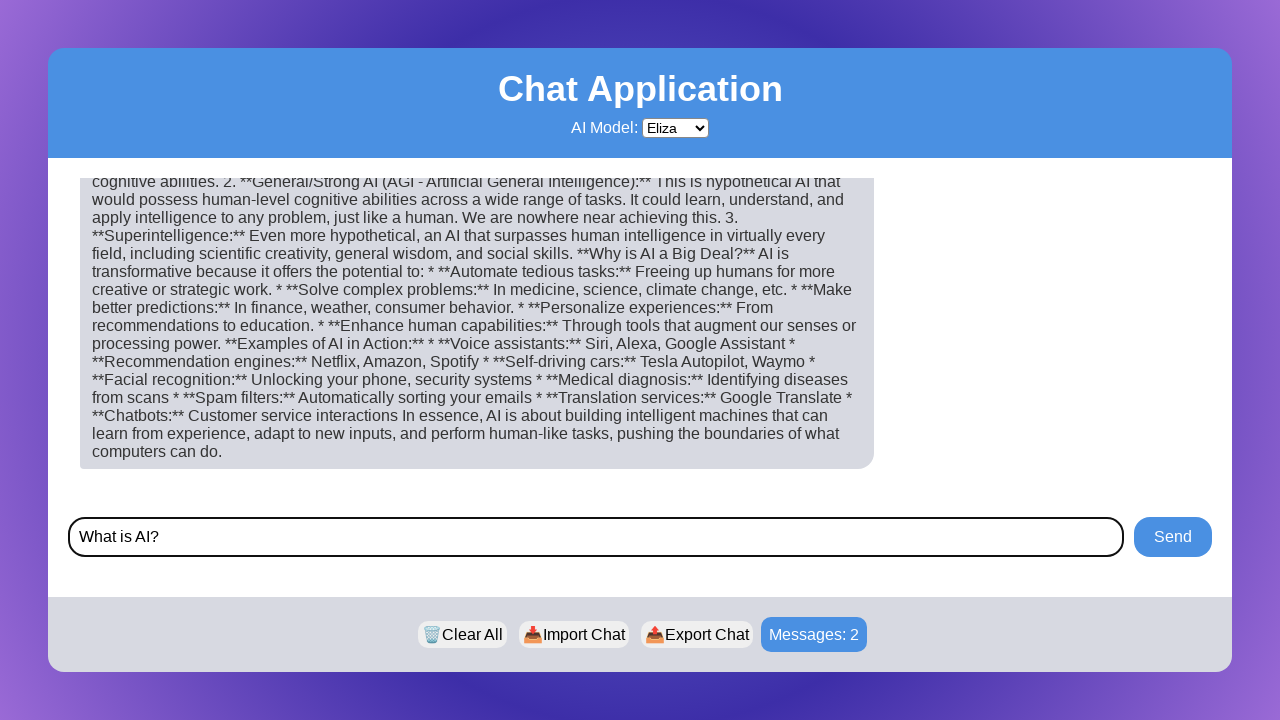

Clicked send button to submit question to Eliza at (1173, 537) on chat-view >> #send-button
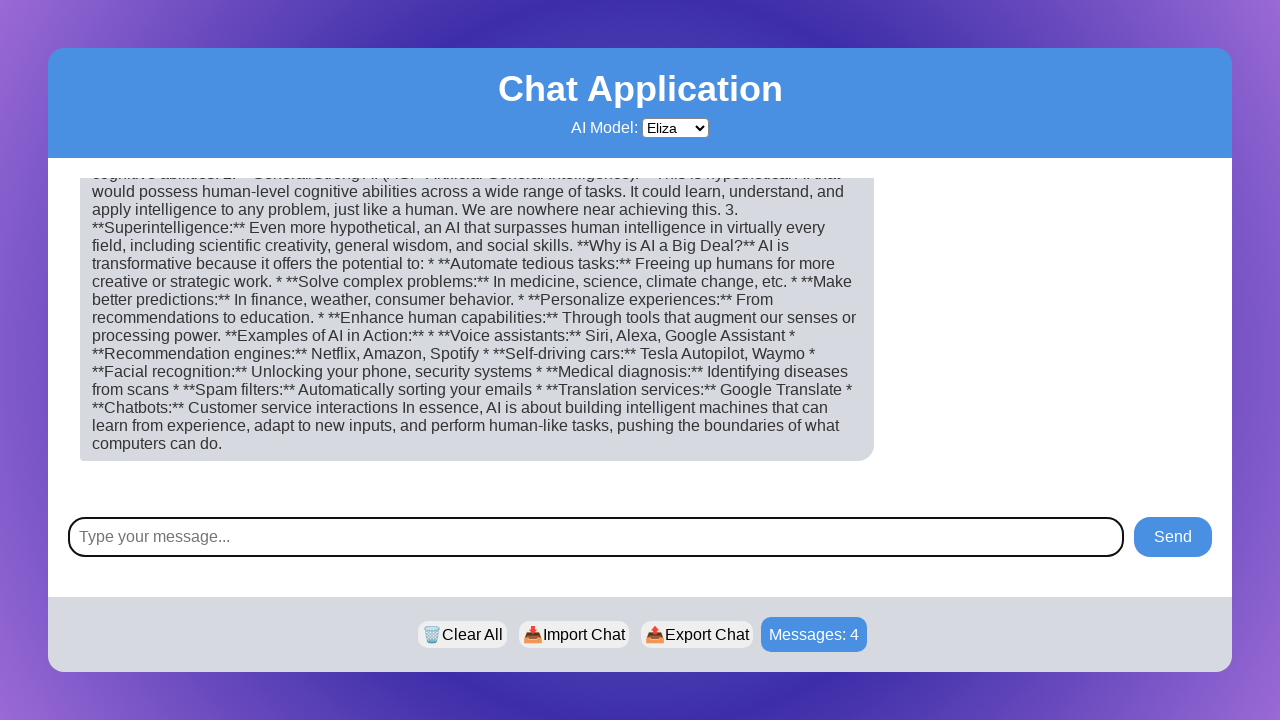

Eliza model responded to question
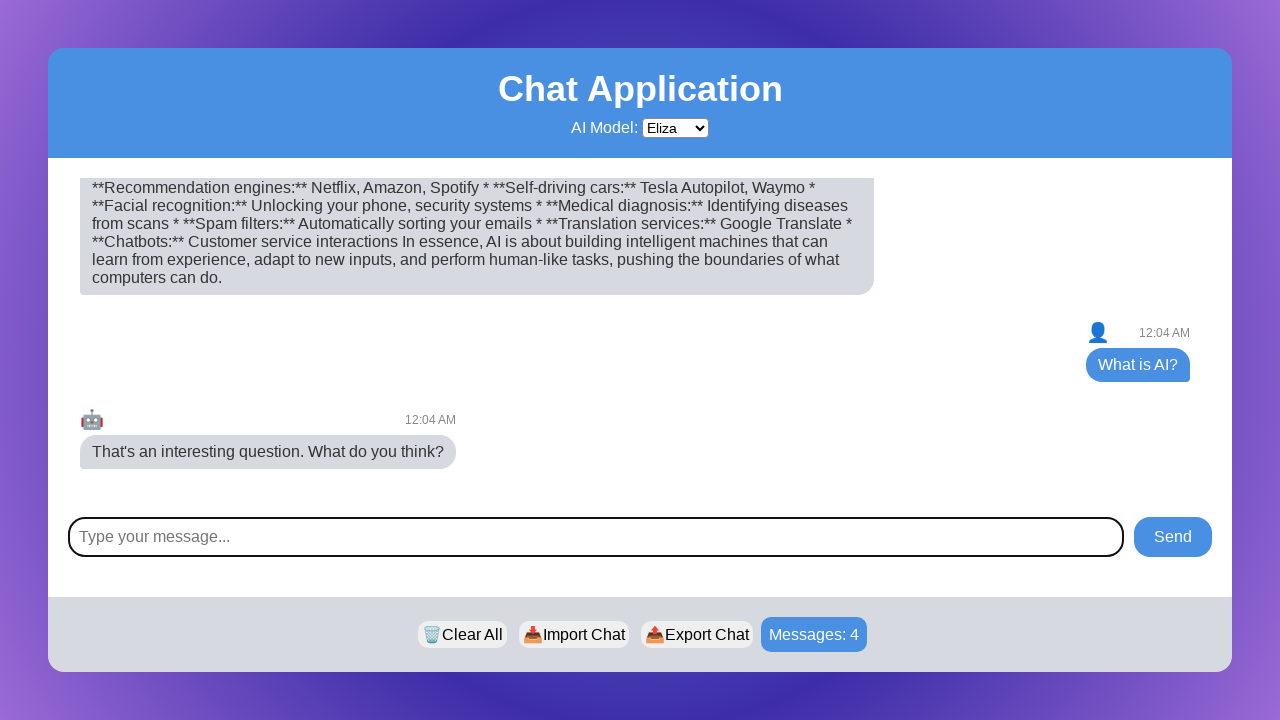

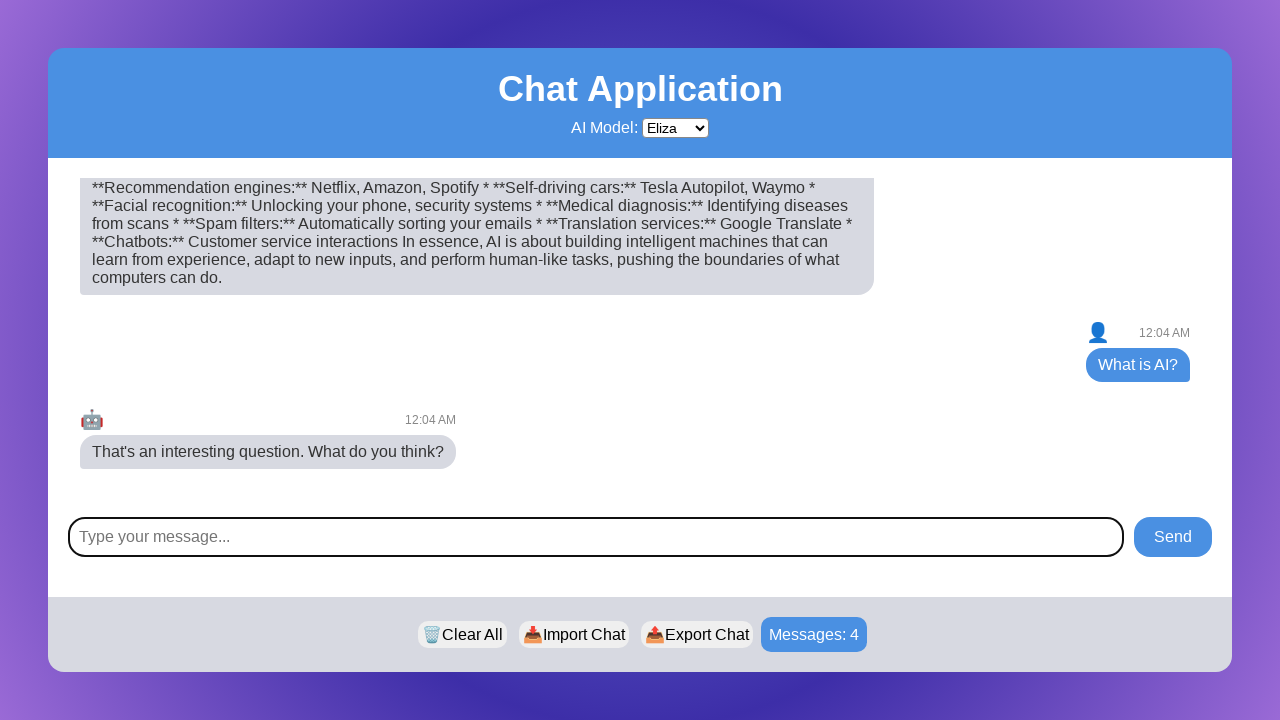